Tests the text box form component using recorded locators - navigates to Elements, fills the text box form, and verifies the email output

Starting URL: https://demoqa.com/

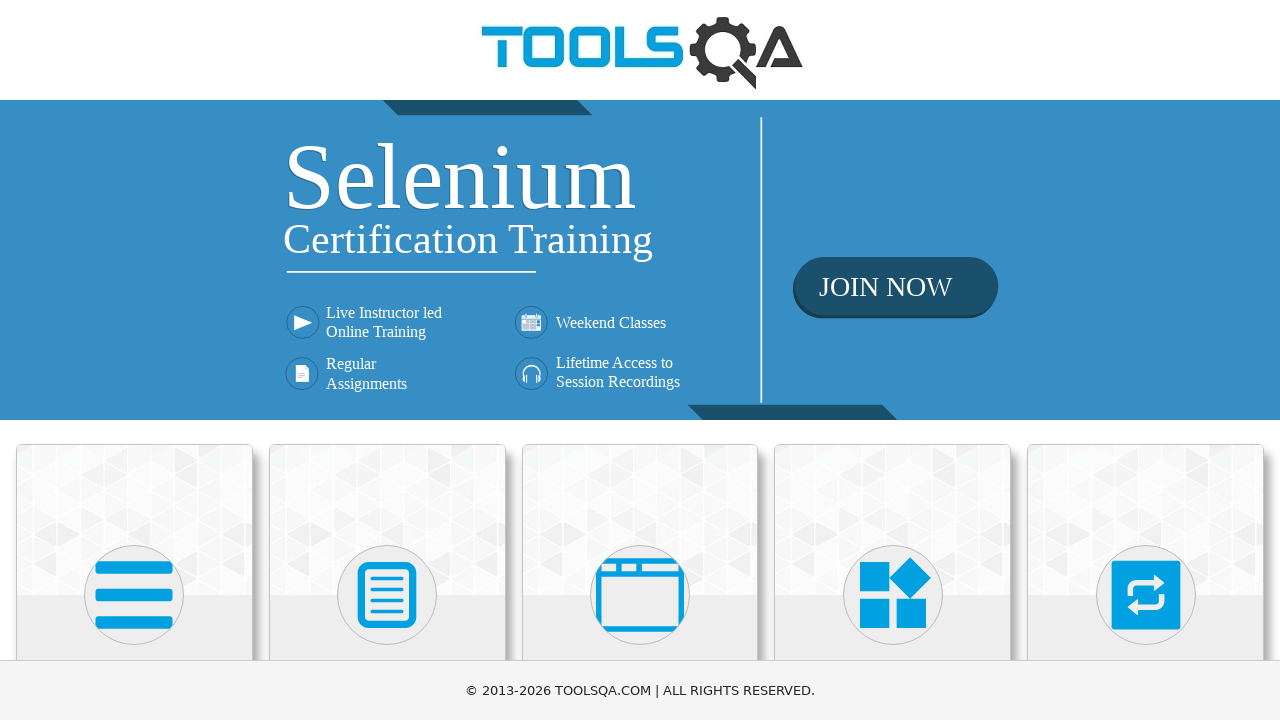

Clicked on Elements section heading at (134, 360) on internal:role=heading[name="Elements"i]
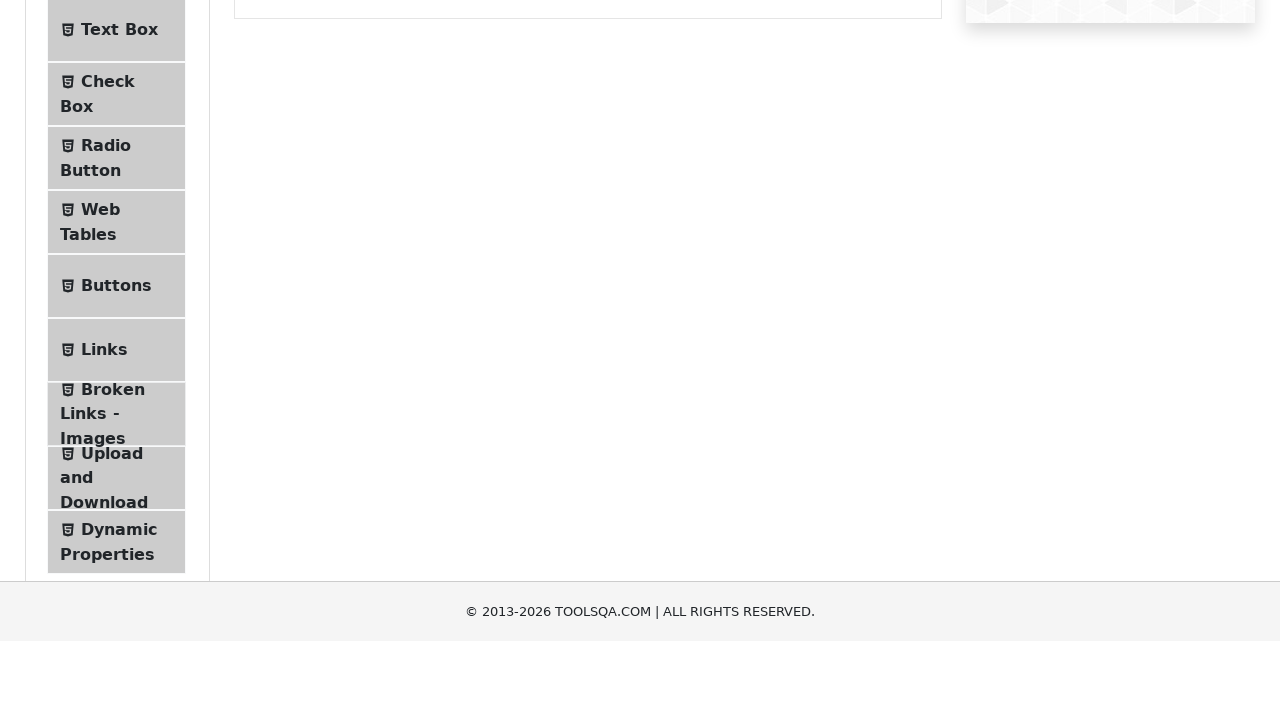

Clicked on Text Box menu item at (119, 261) on internal:text="Text Box"i
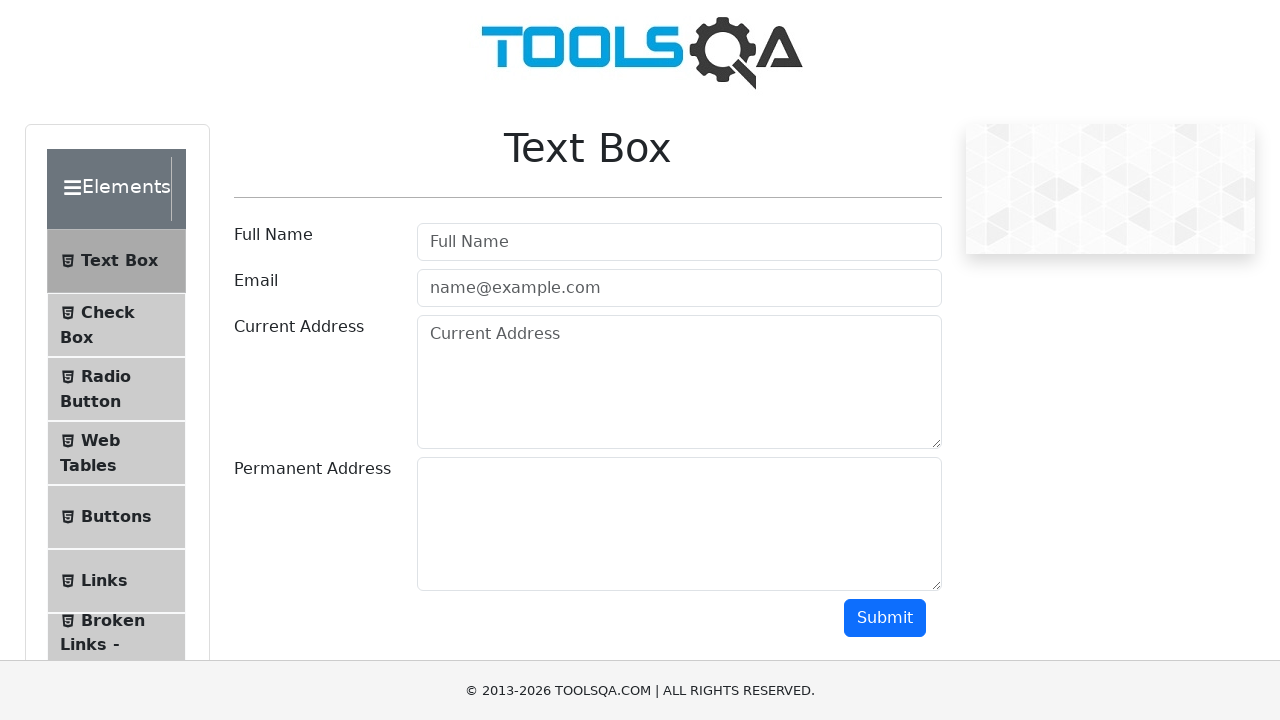

Filled Full Name field with 'pepito Montoya' on internal:attr=[placeholder="Full Name"i]
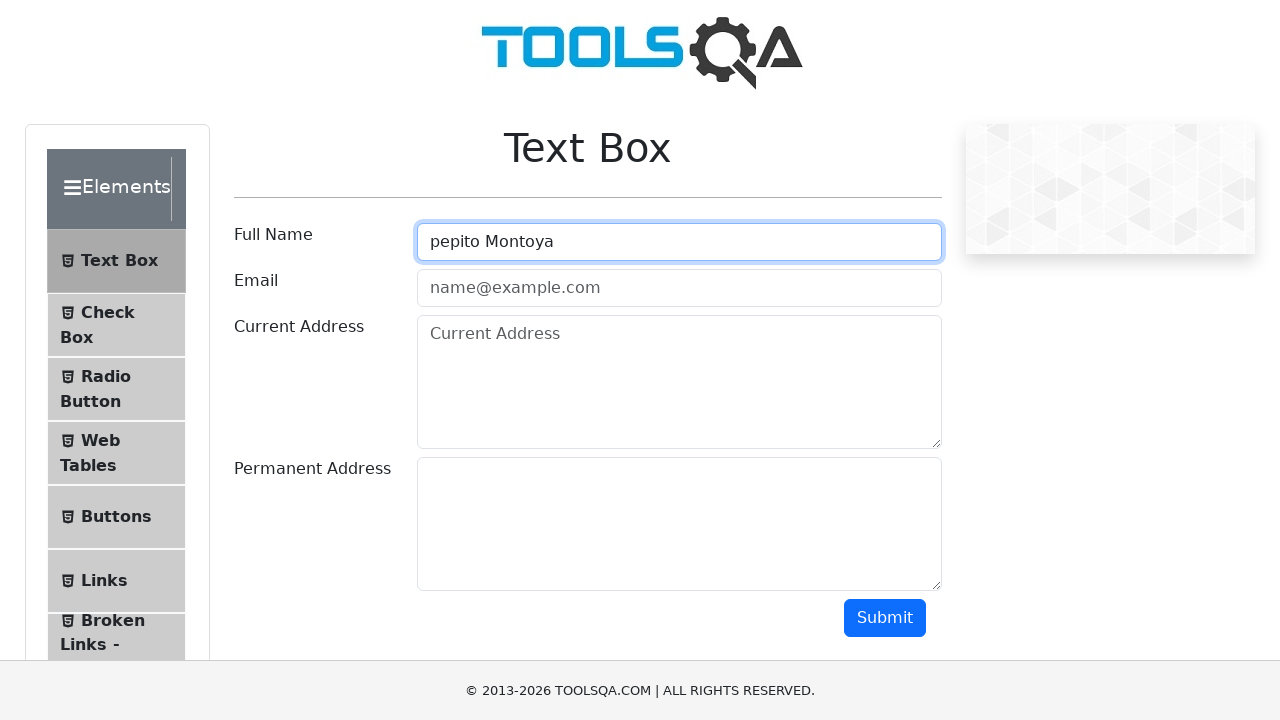

Filled Email field with 'perana@prueba.com' on internal:attr=[placeholder="name@example.com"i]
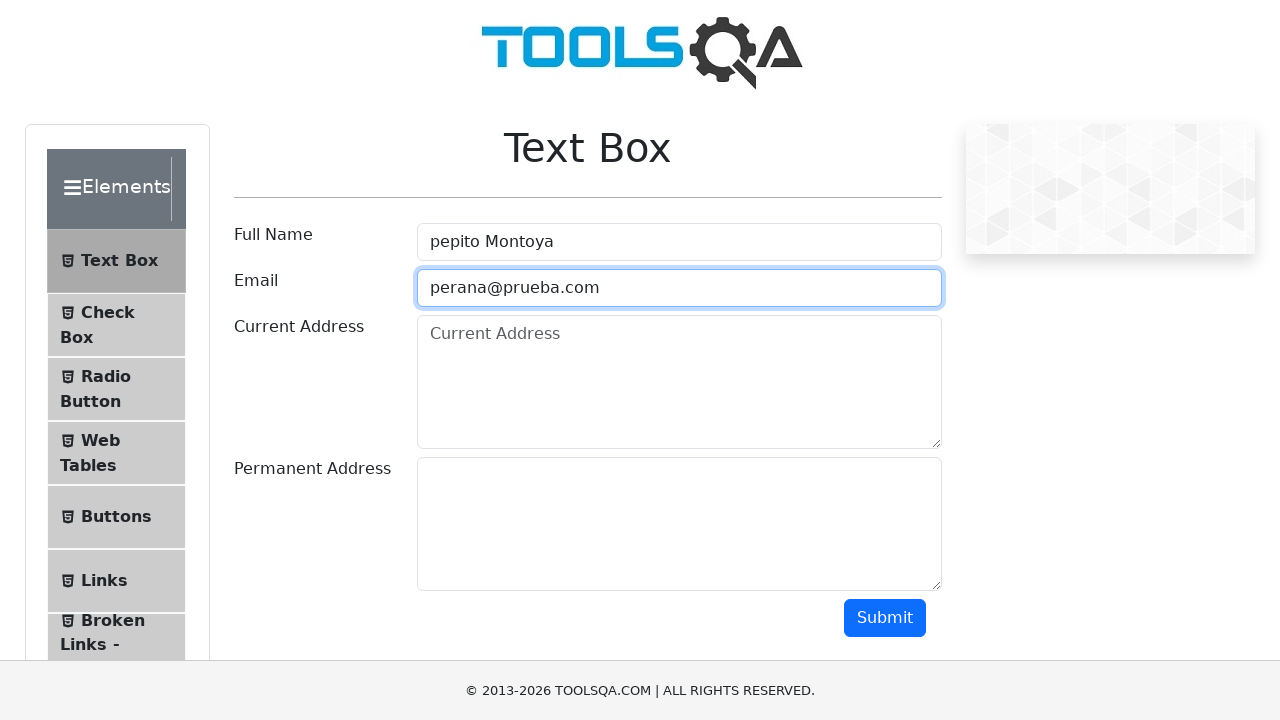

Filled Current Address field with 'prueba current' on internal:attr=[placeholder="Current Address"i]
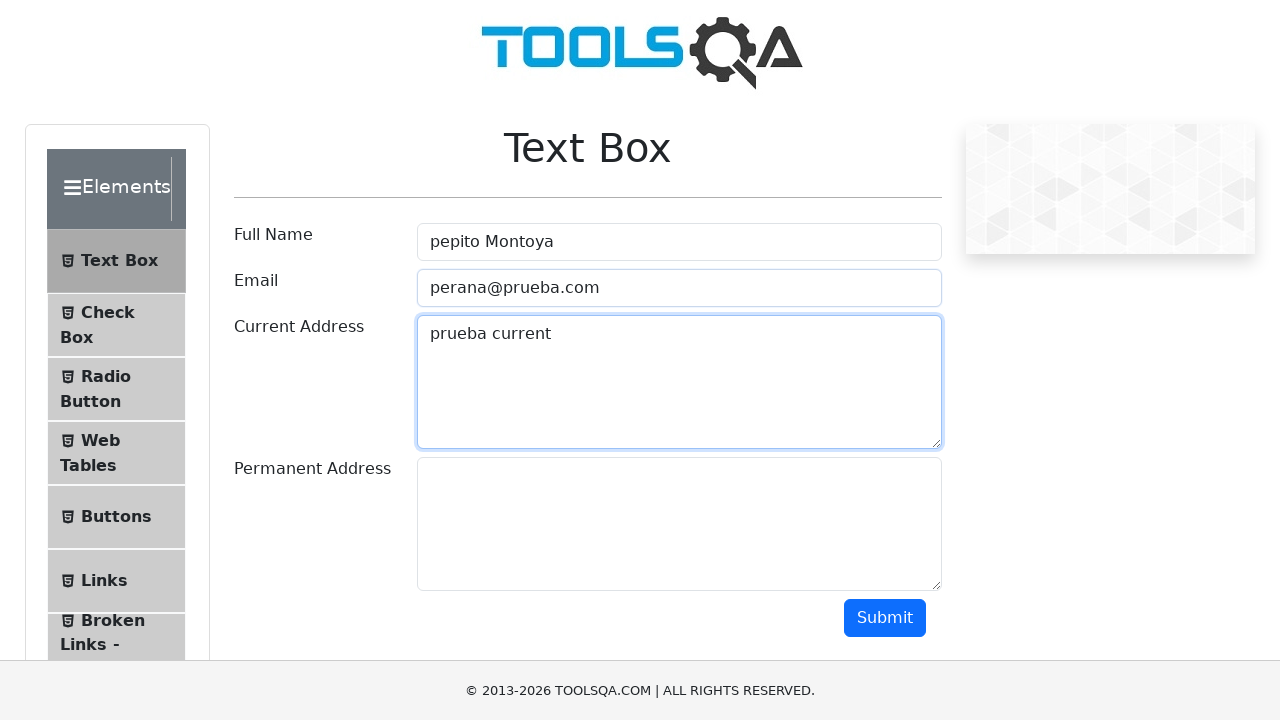

Filled Permanent Address field with 'prueba address' on #permanentAddress
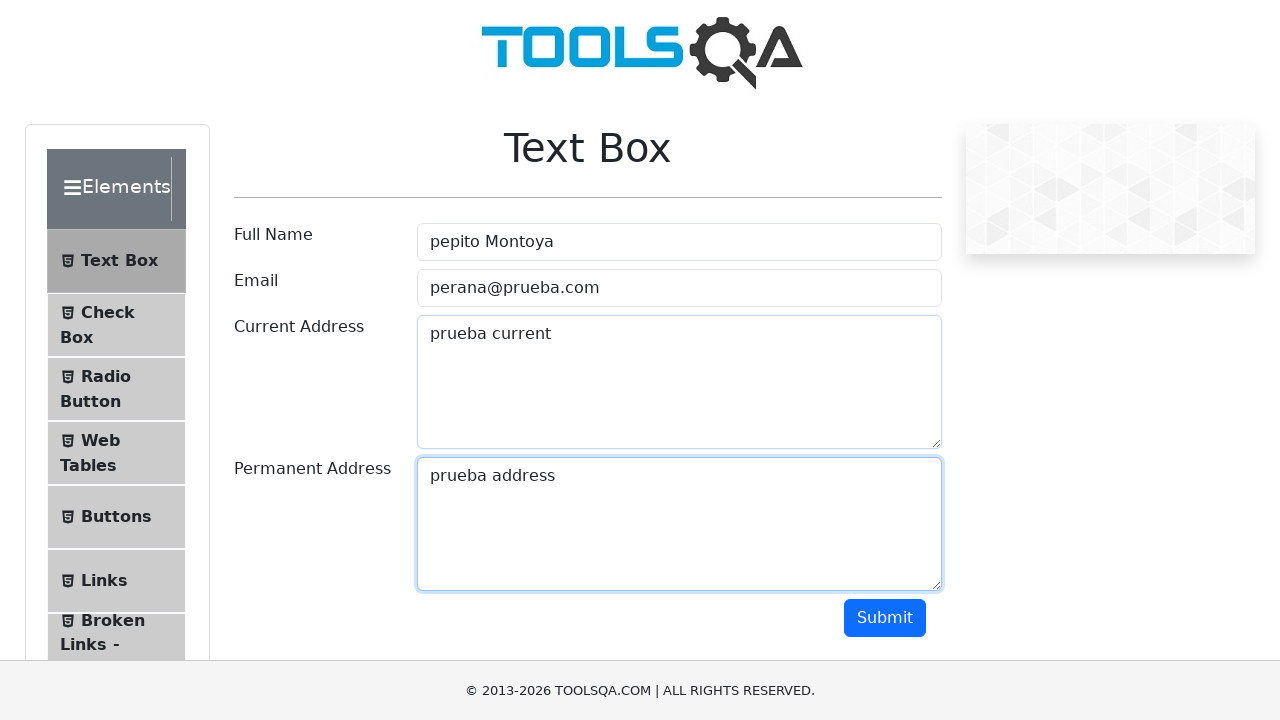

Clicked Submit button to submit the form at (885, 618) on internal:role=button[name="Submit"i]
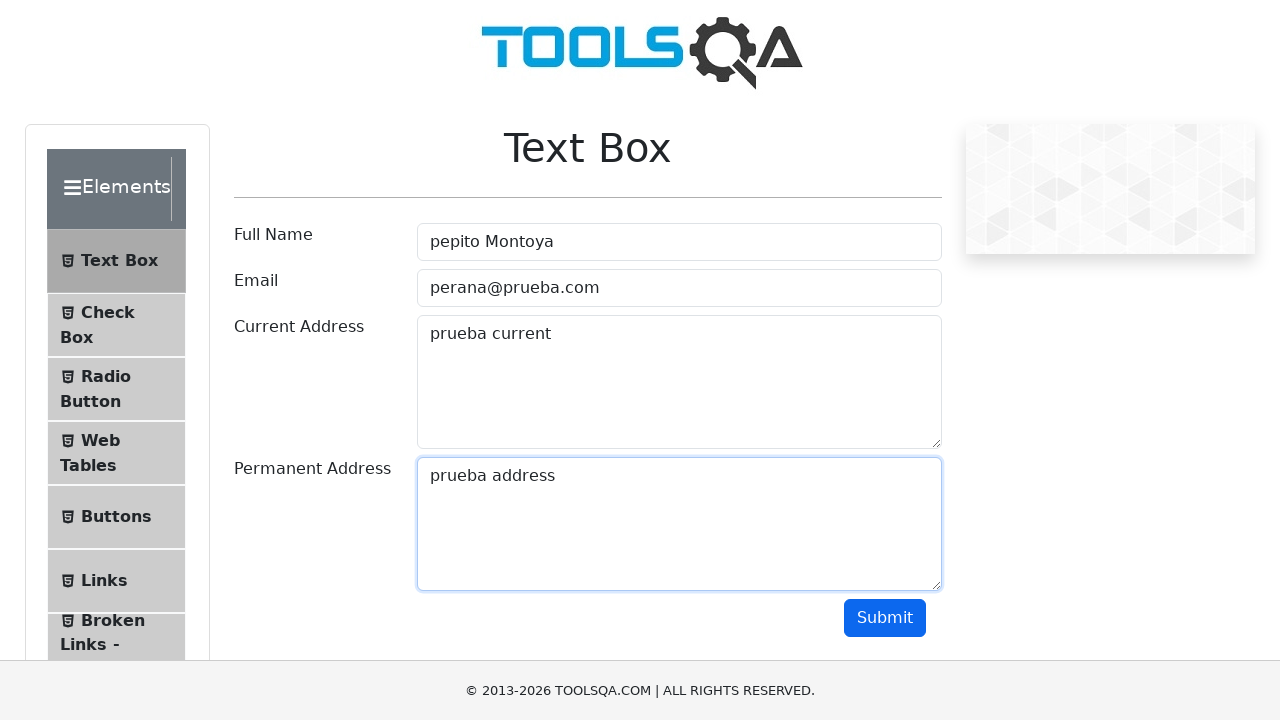

Verified that email 'Email:perana@prueba.com' is displayed in output
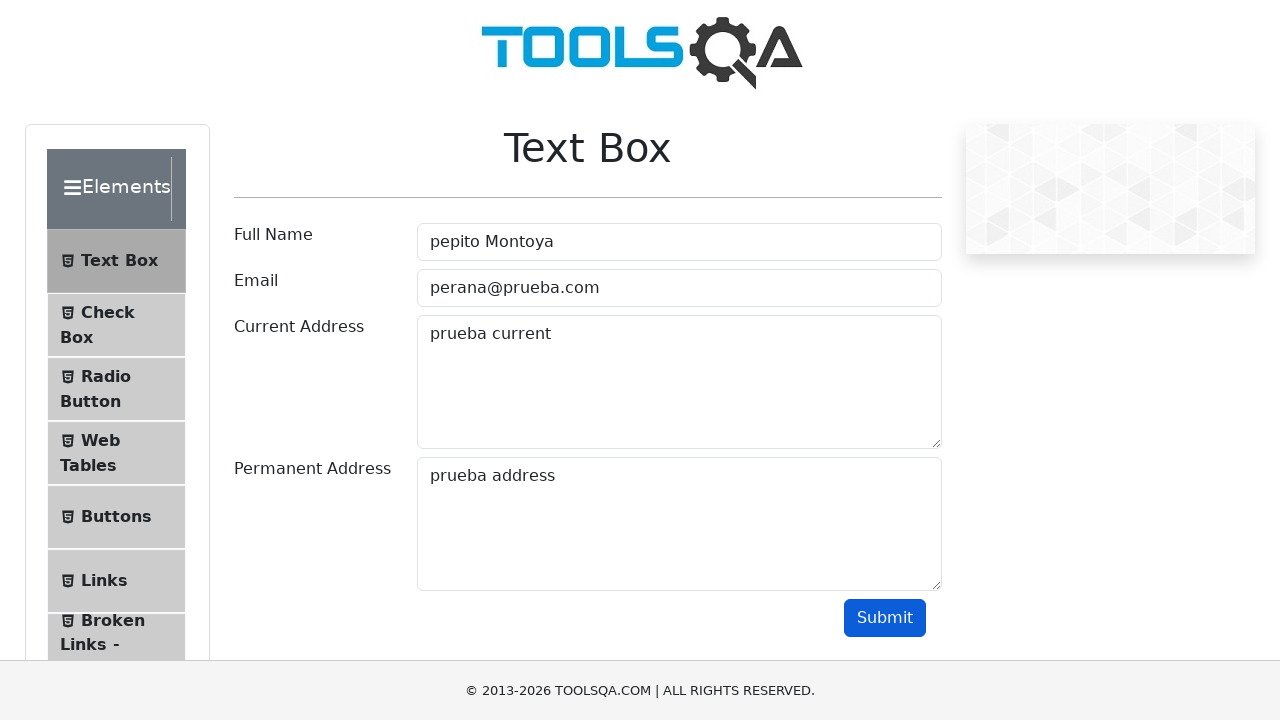

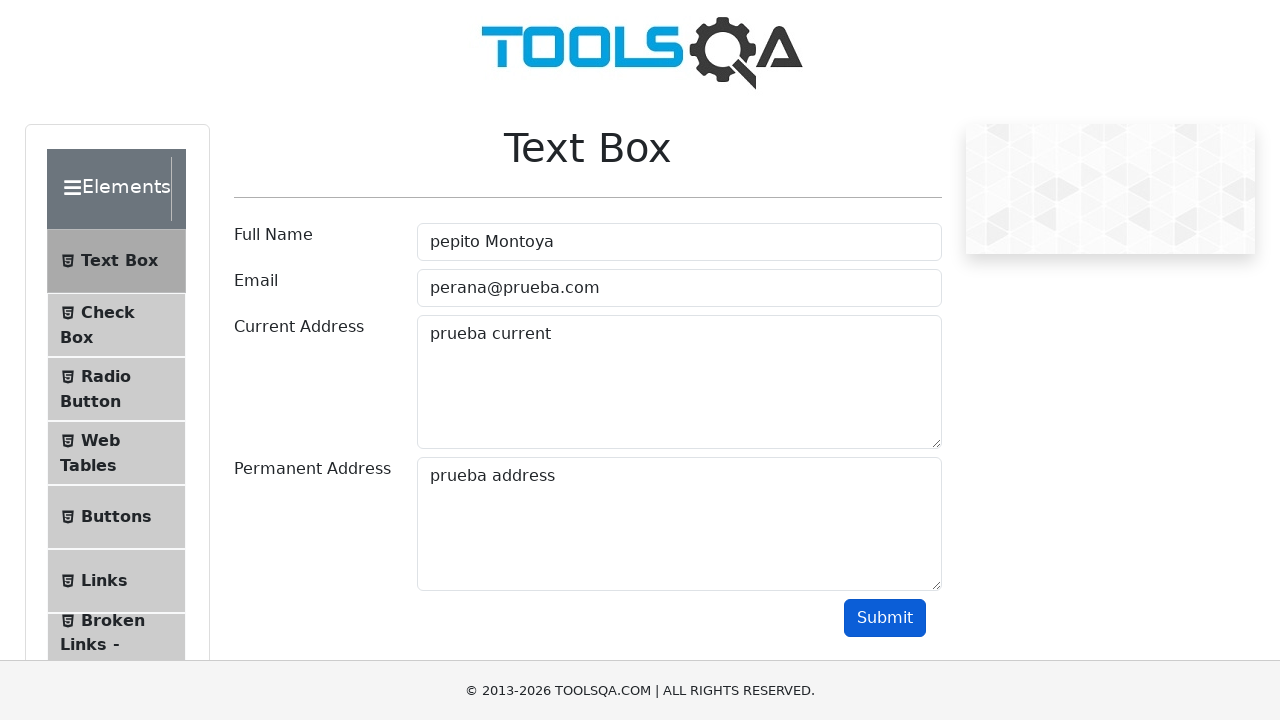